Tests navigation from login page to registration page by clicking the Register button

Starting URL: https://shop-global.malaicha.com/login

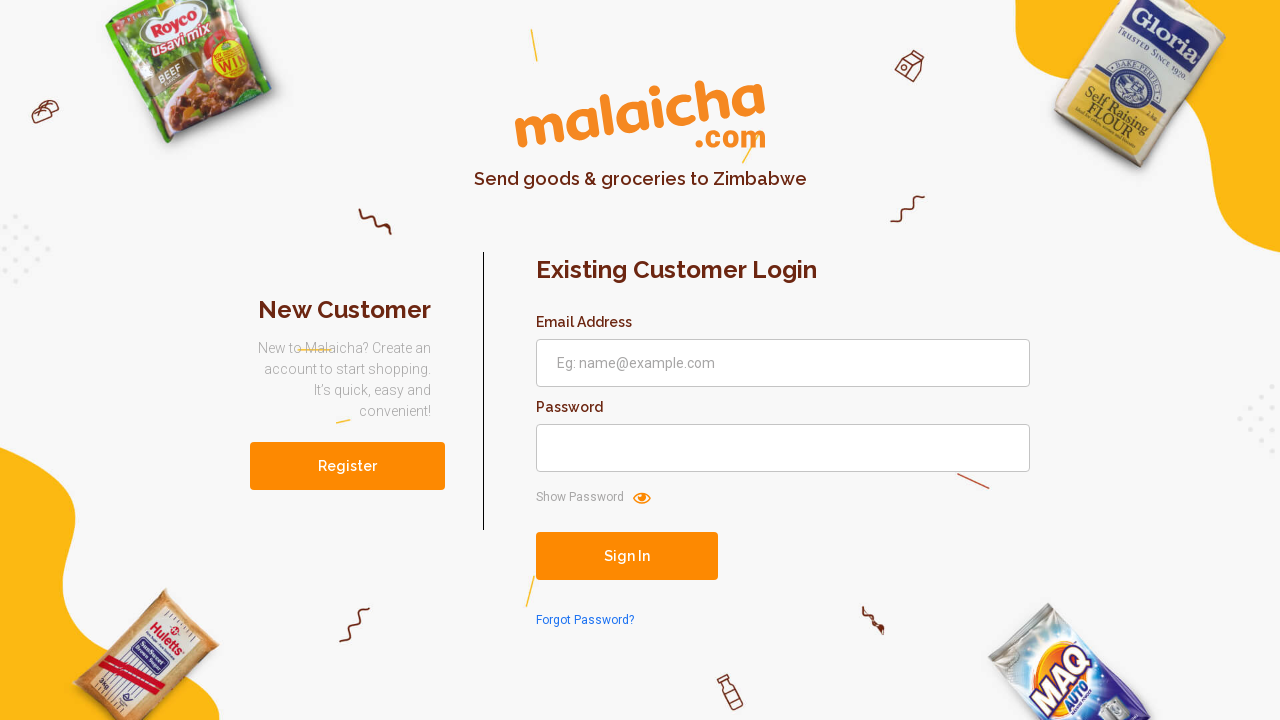

Navigated to login page at https://shop-global.malaicha.com/login
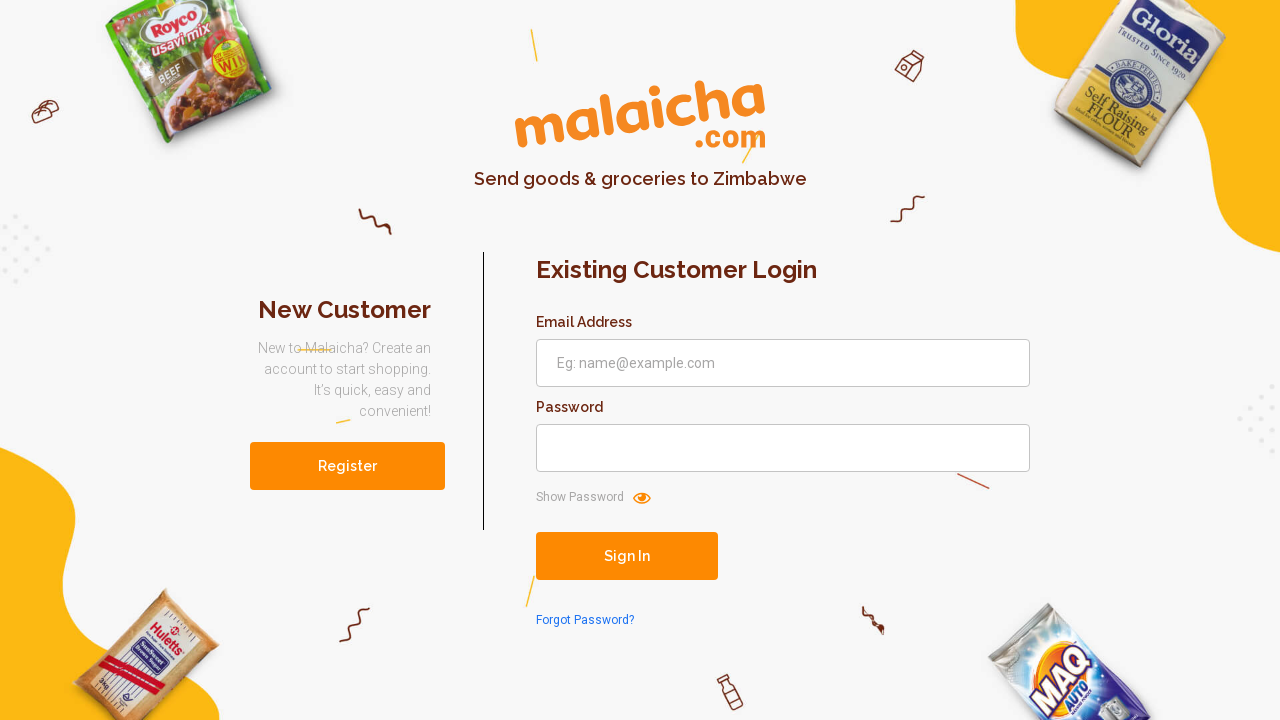

Clicked the Register button to navigate to registration page at (348, 466) on xpath=//button[text()='Register']
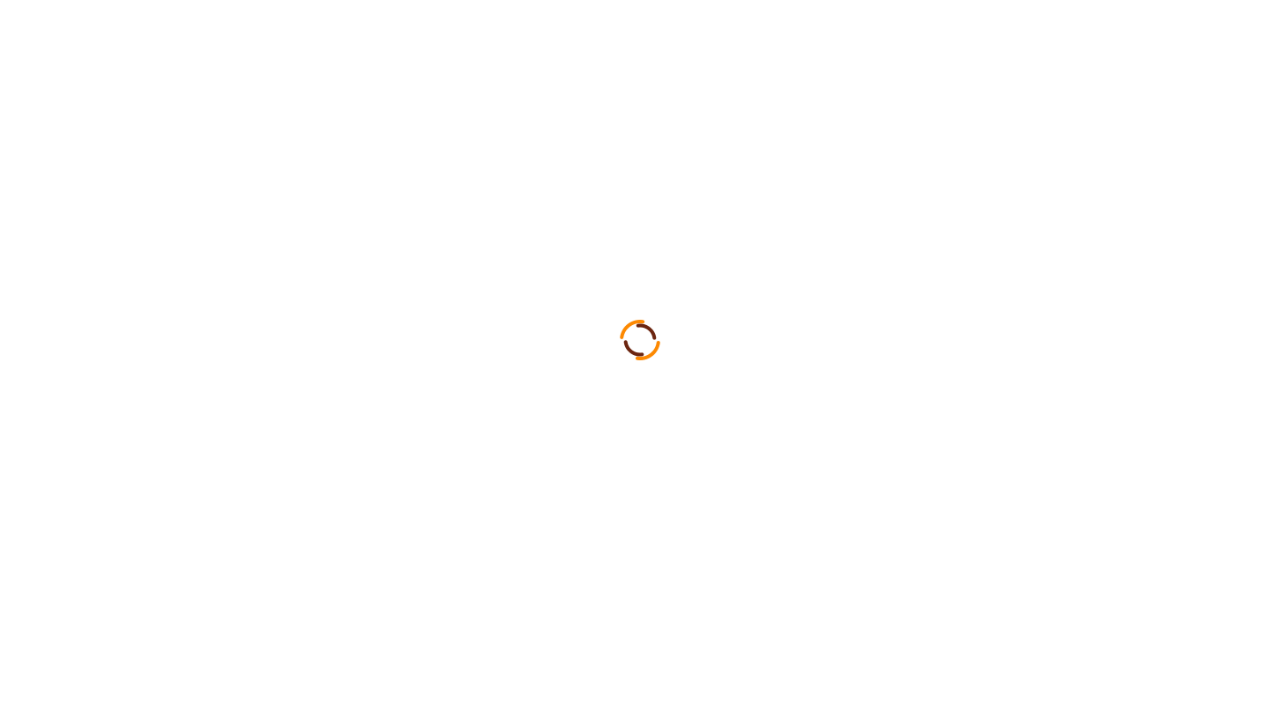

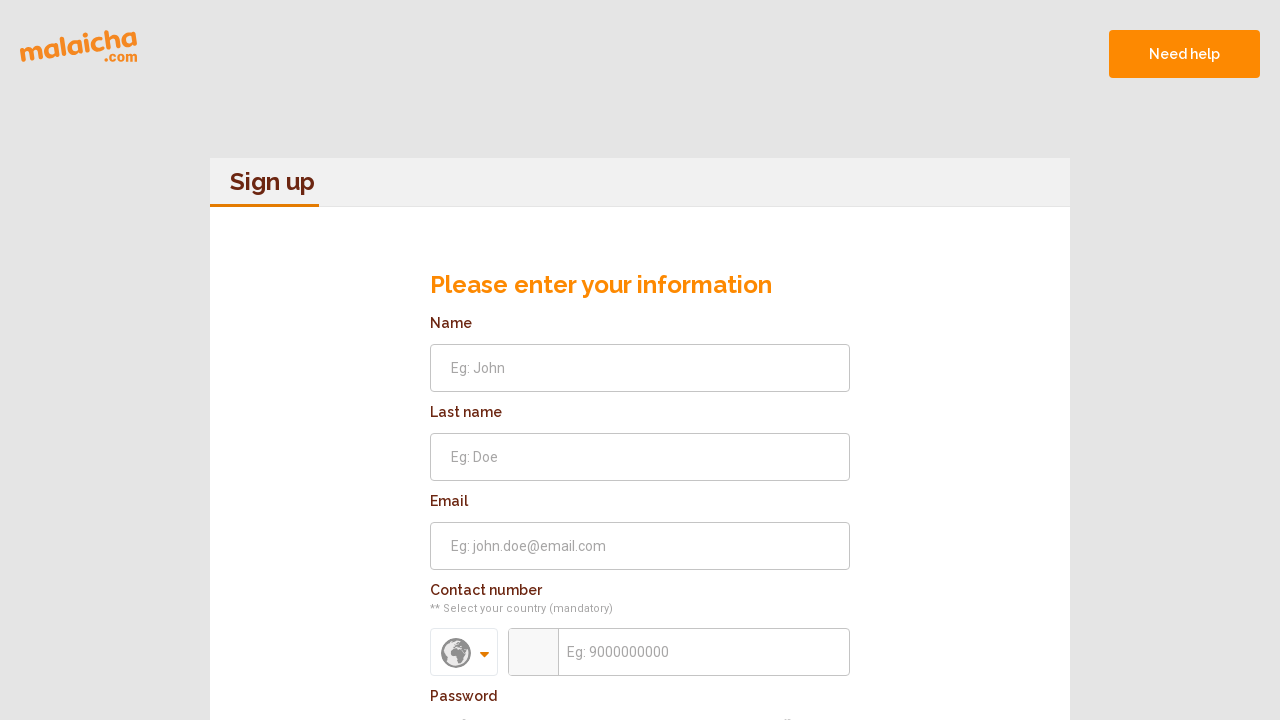